Tests a math quiz page by reading two numbers displayed on the page, calculating their sum, selecting the correct answer from a dropdown, and submitting the form.

Starting URL: http://suninjuly.github.io/selects1.html

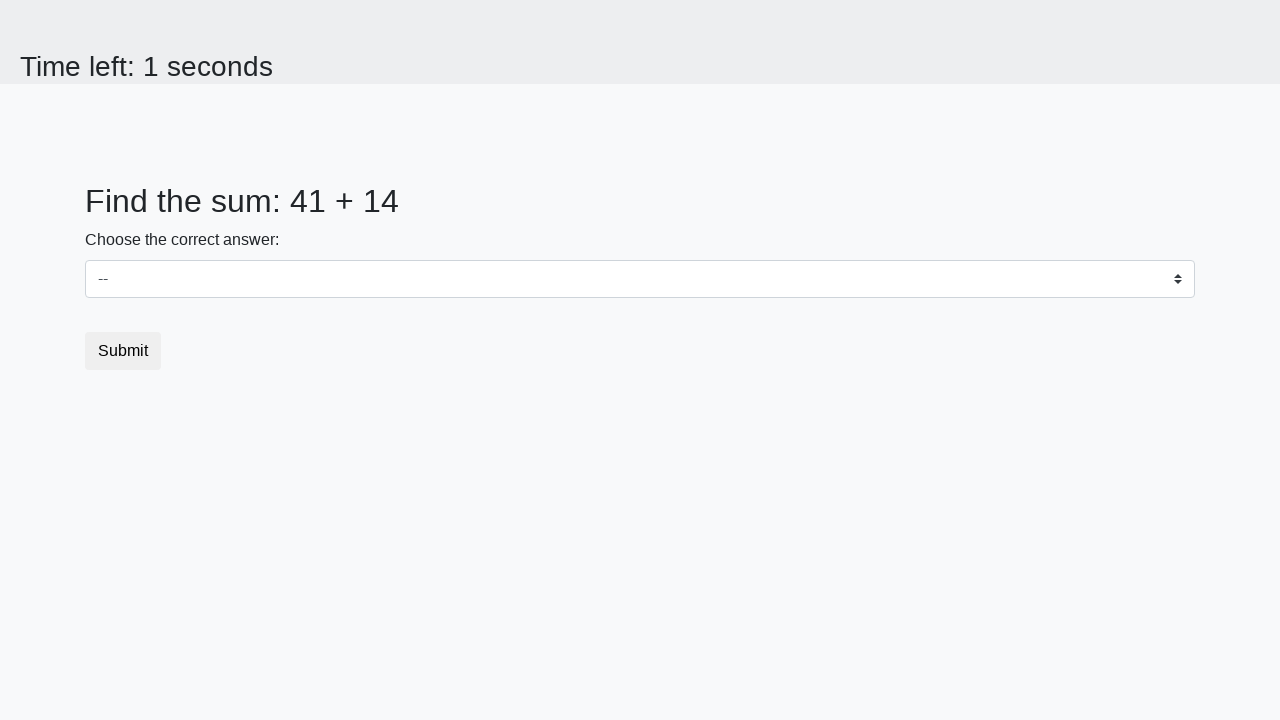

Retrieved first number from #num1 element
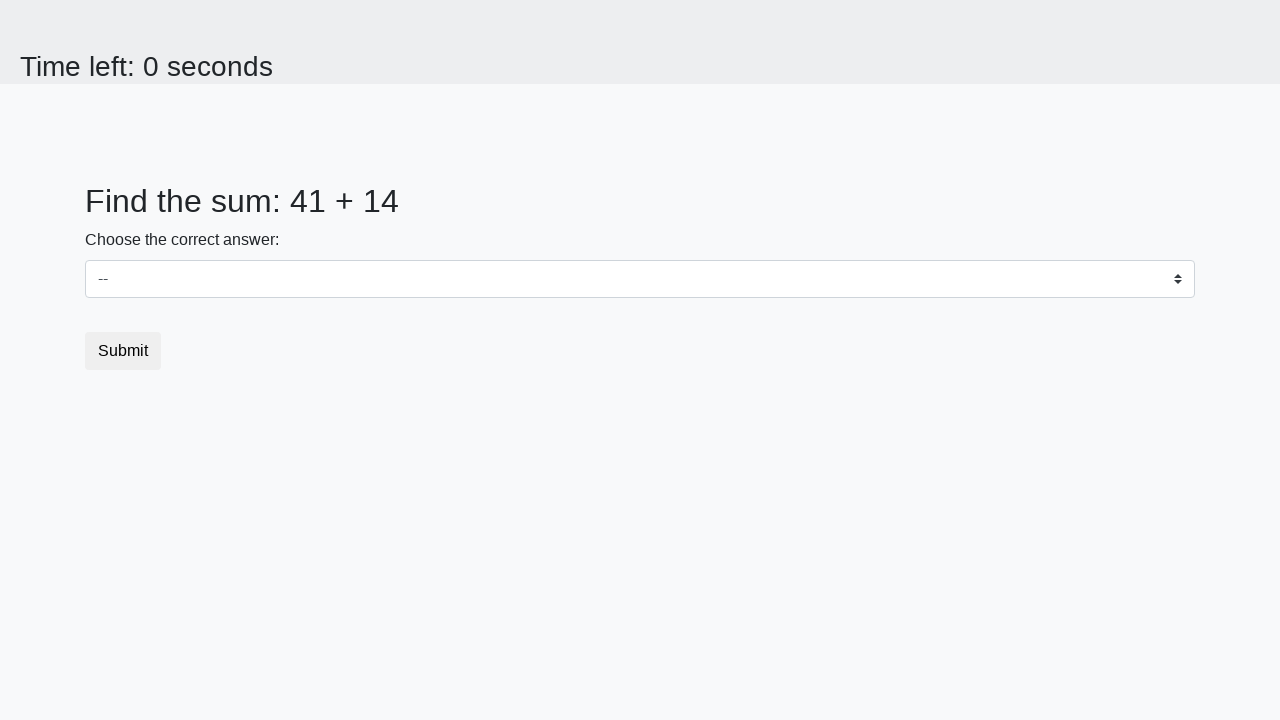

Retrieved second number from #num2 element
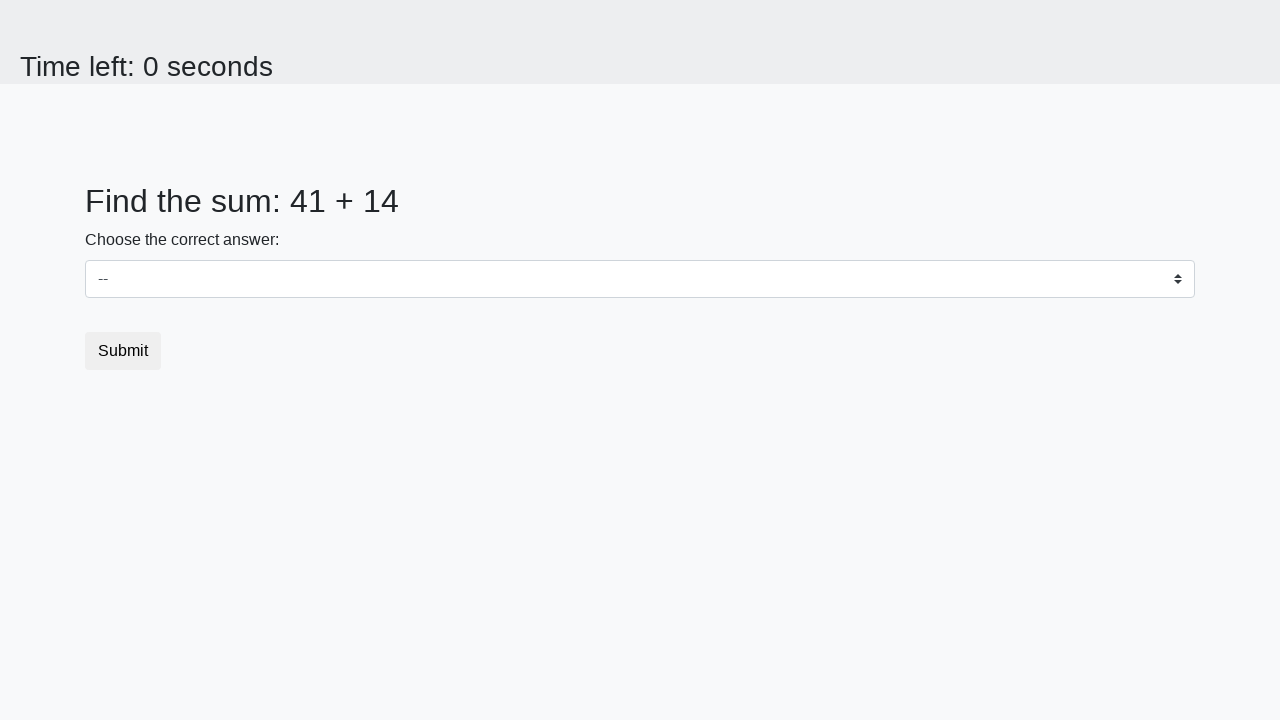

Calculated sum of 41 + 14 = 55
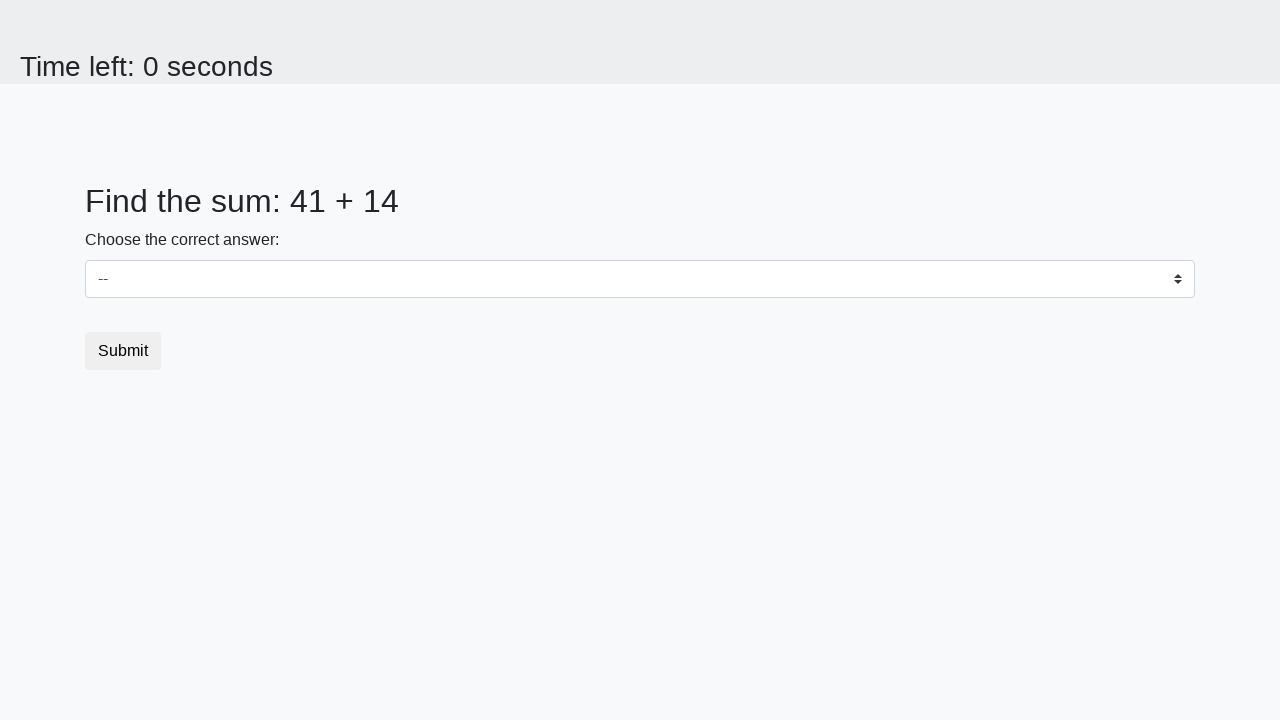

Selected answer '55' from dropdown on select
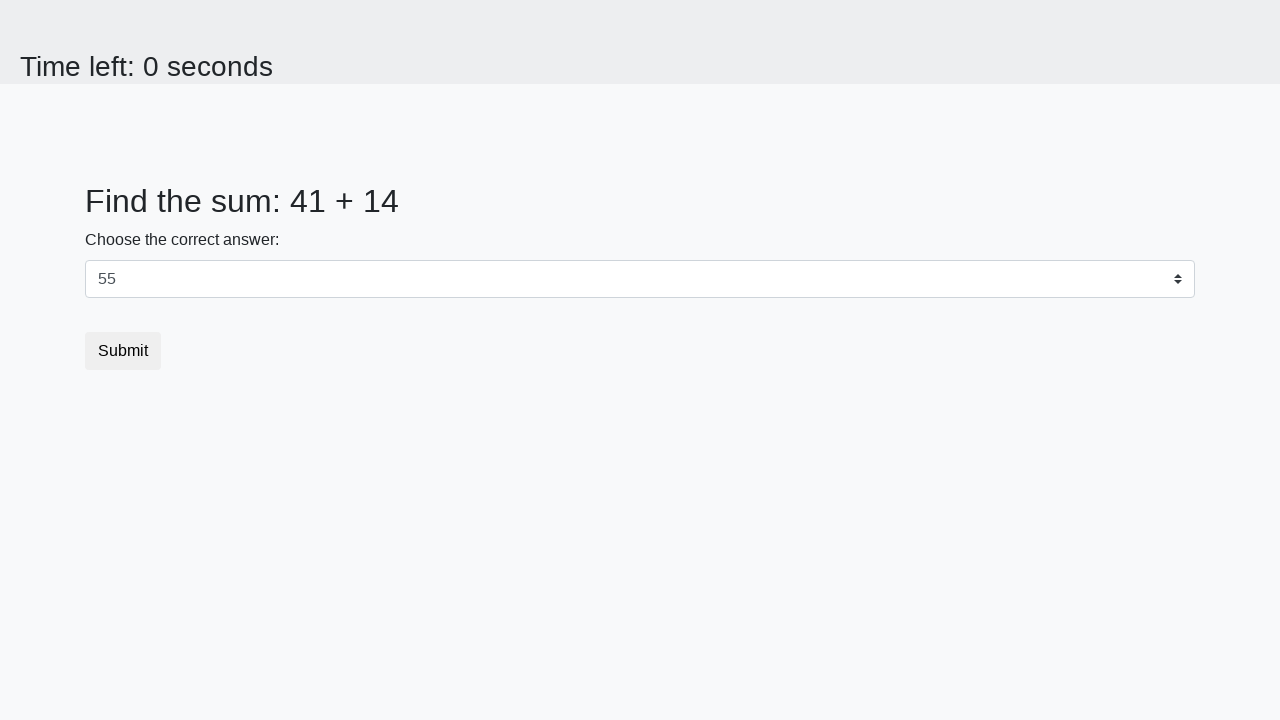

Clicked submit button to complete quiz at (123, 351) on button
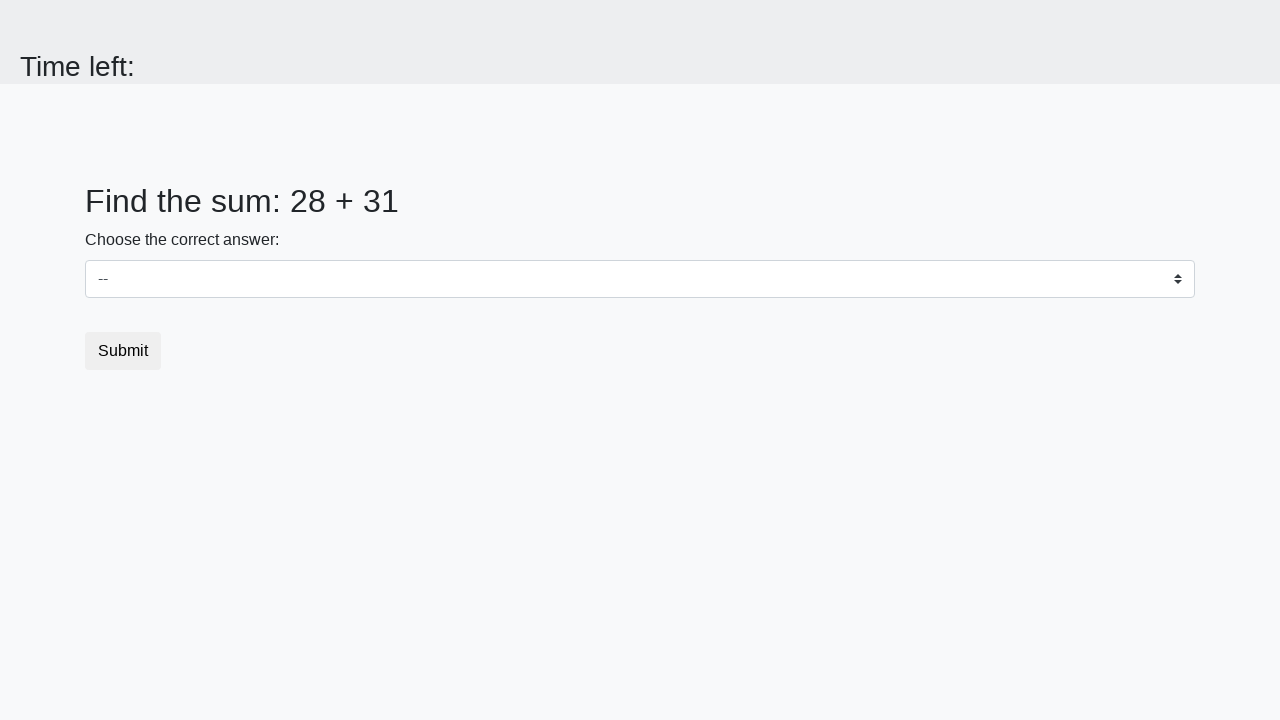

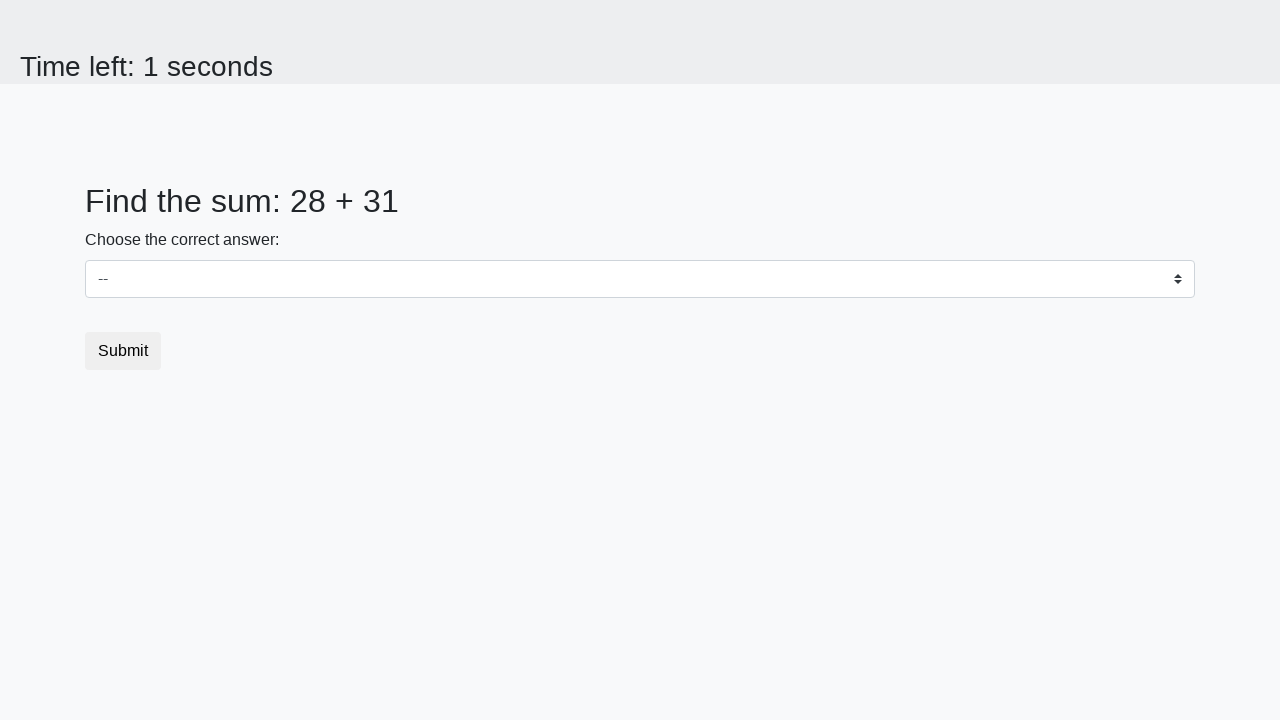